Tests prompt alert by clicking the button, entering custom text, and accepting it

Starting URL: https://training-support.net/webelements/alerts

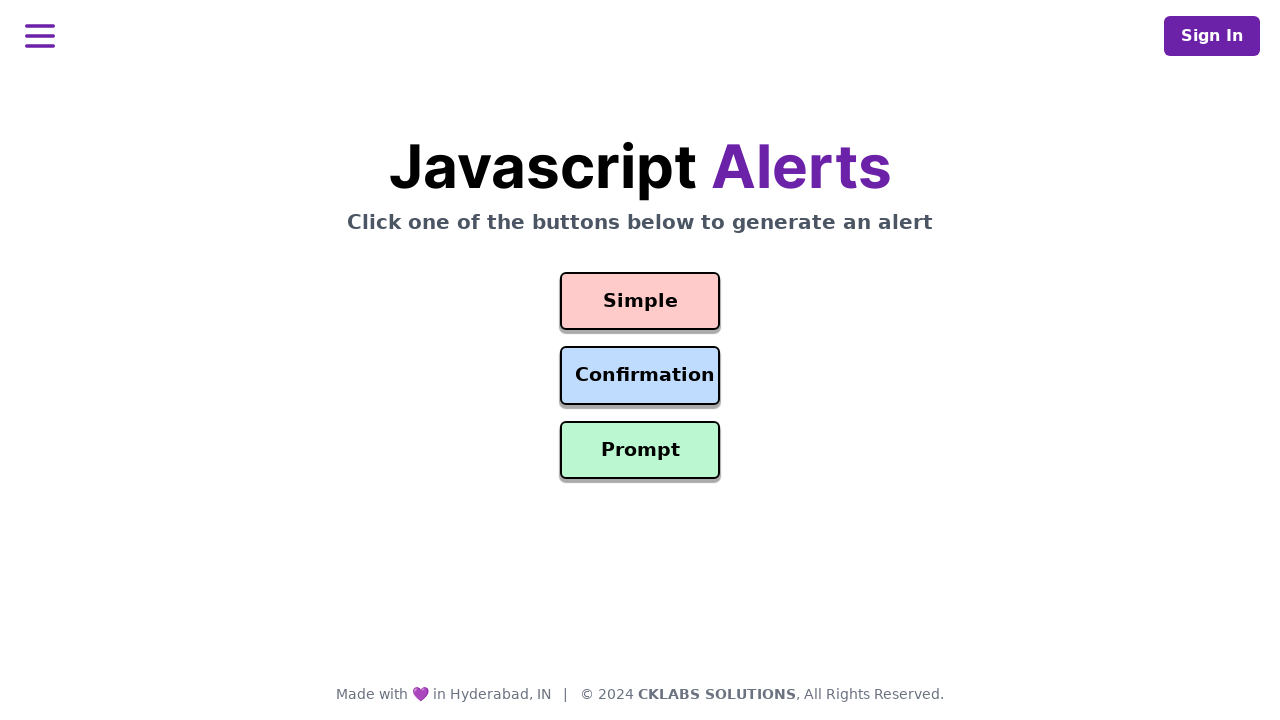

Clicked the Prompt Alert button at (640, 450) on #prompt
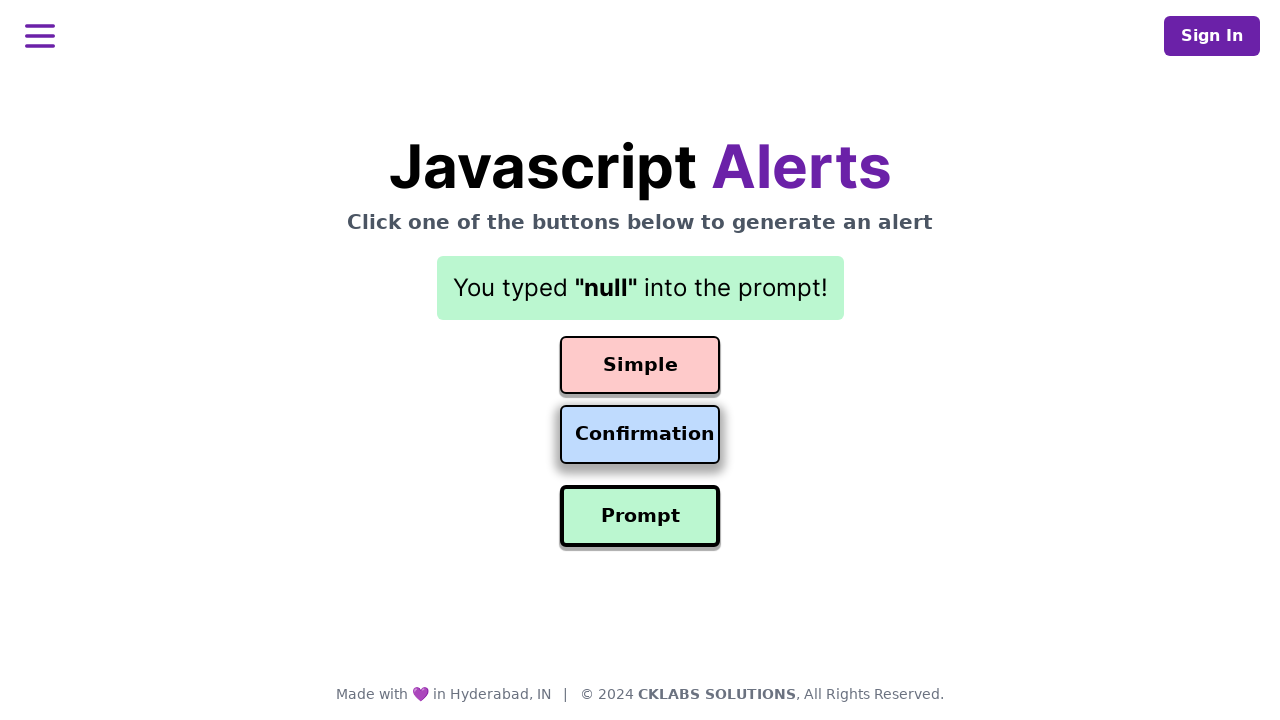

Set up dialog handler to accept prompt with 'Custom Message'
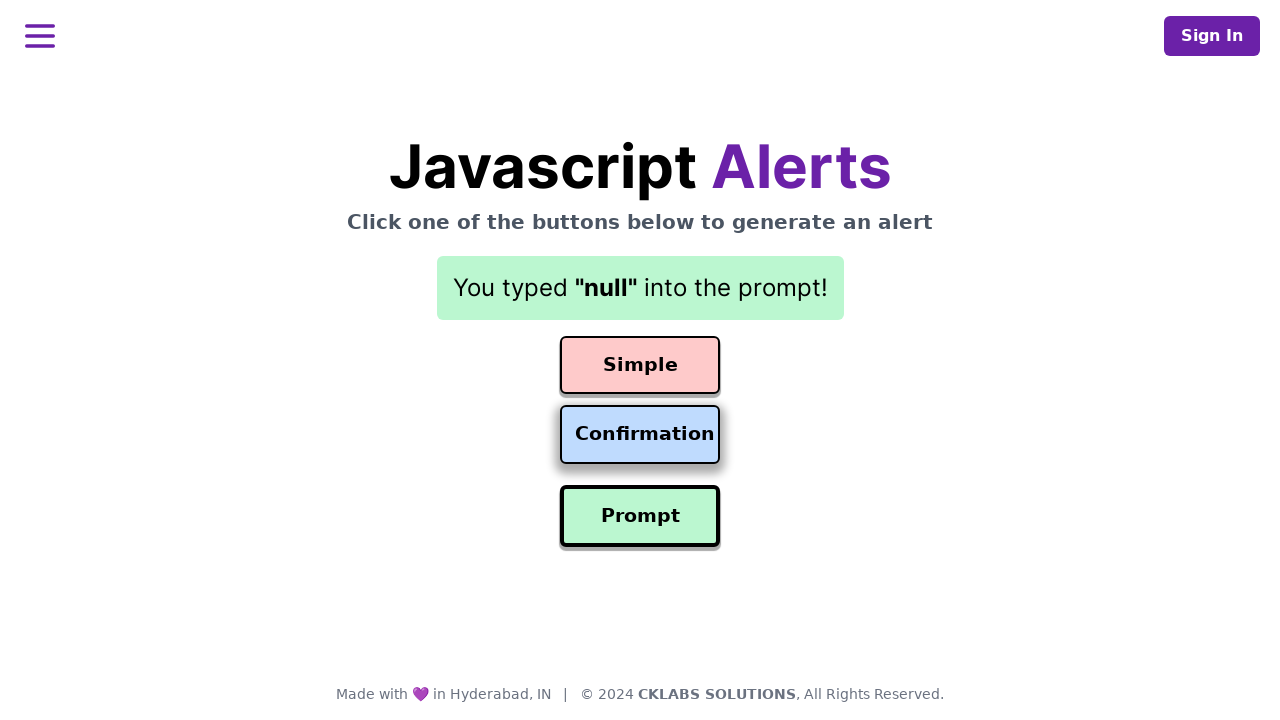

Waited for result text to appear
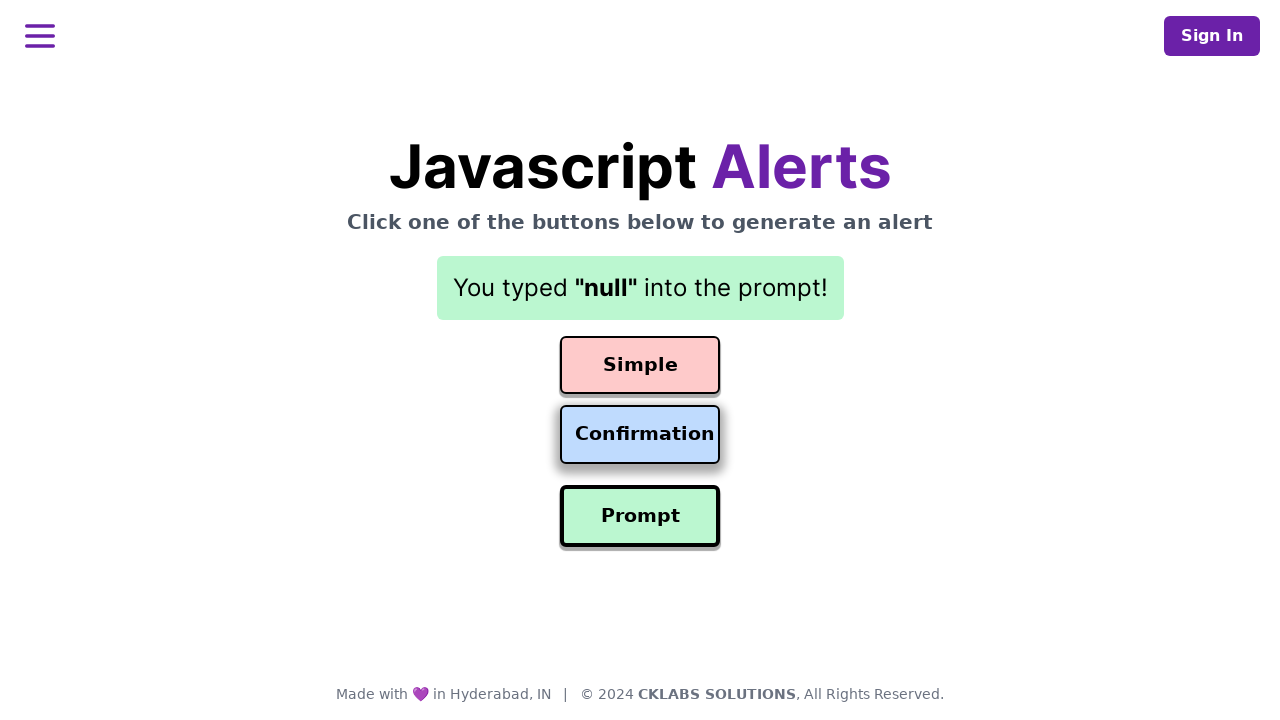

Retrieved result text: You typed "null" into the prompt!
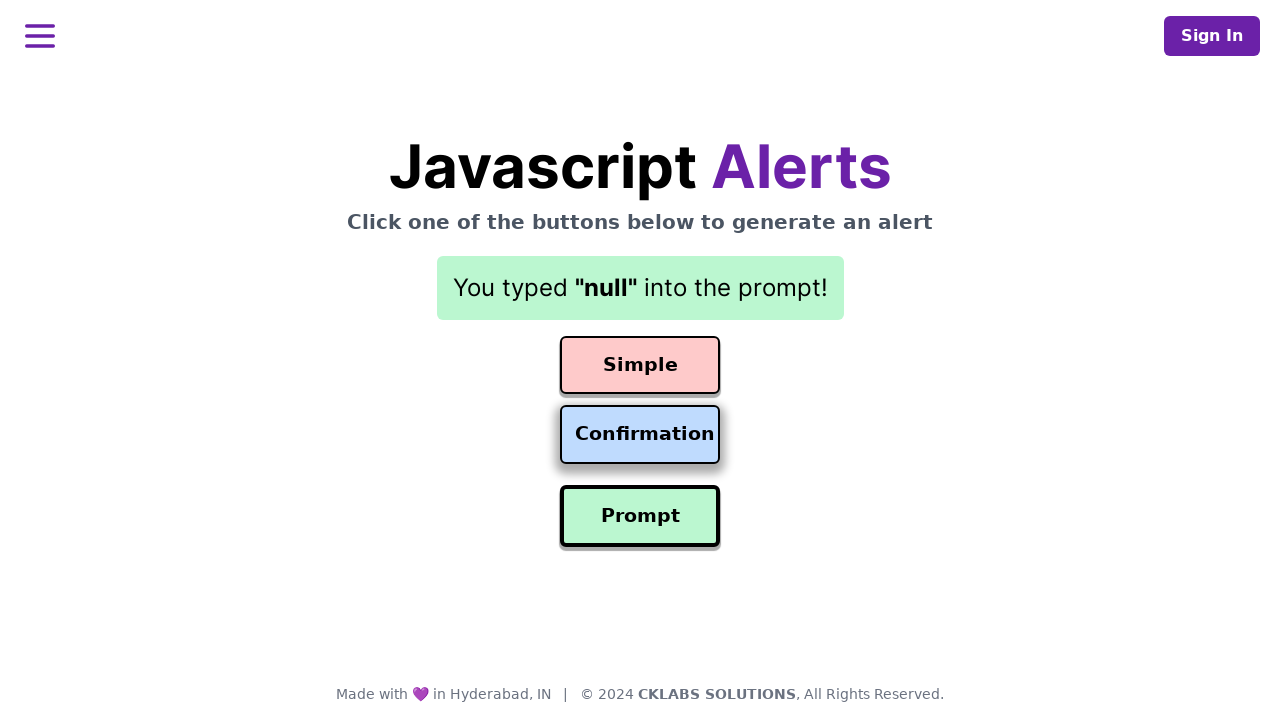

Printed action result: You typed "null" into the prompt!
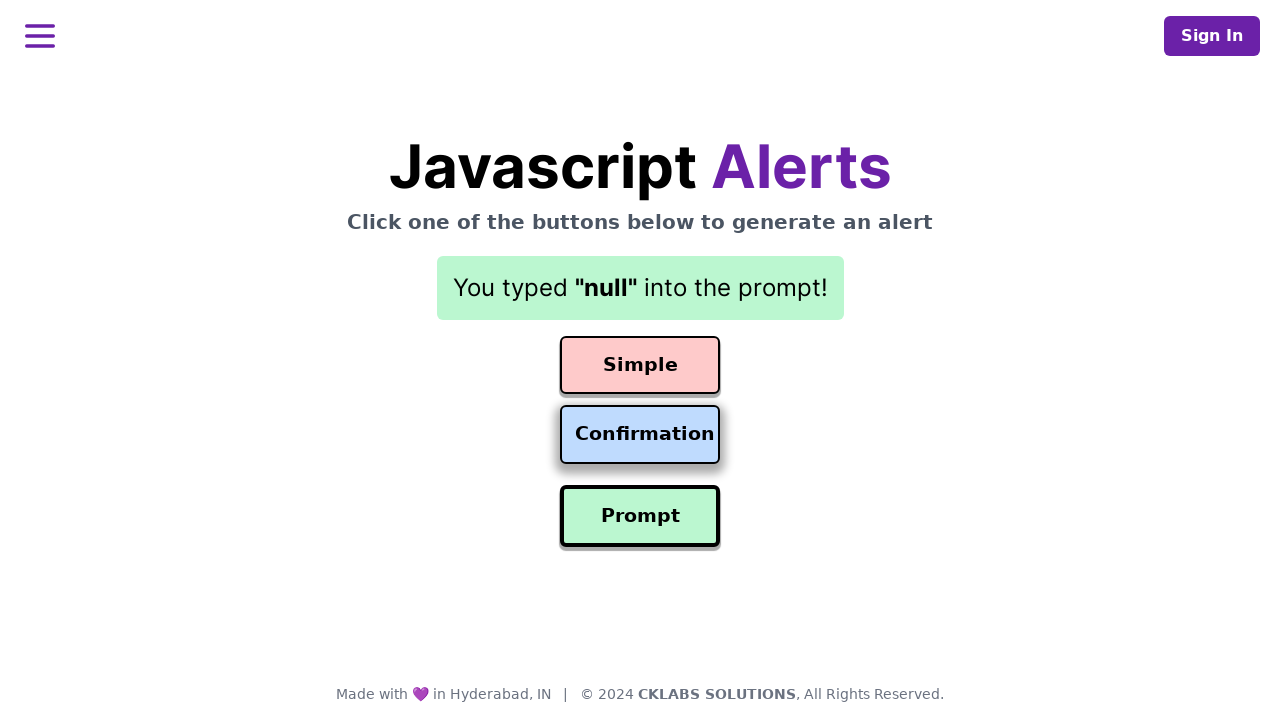

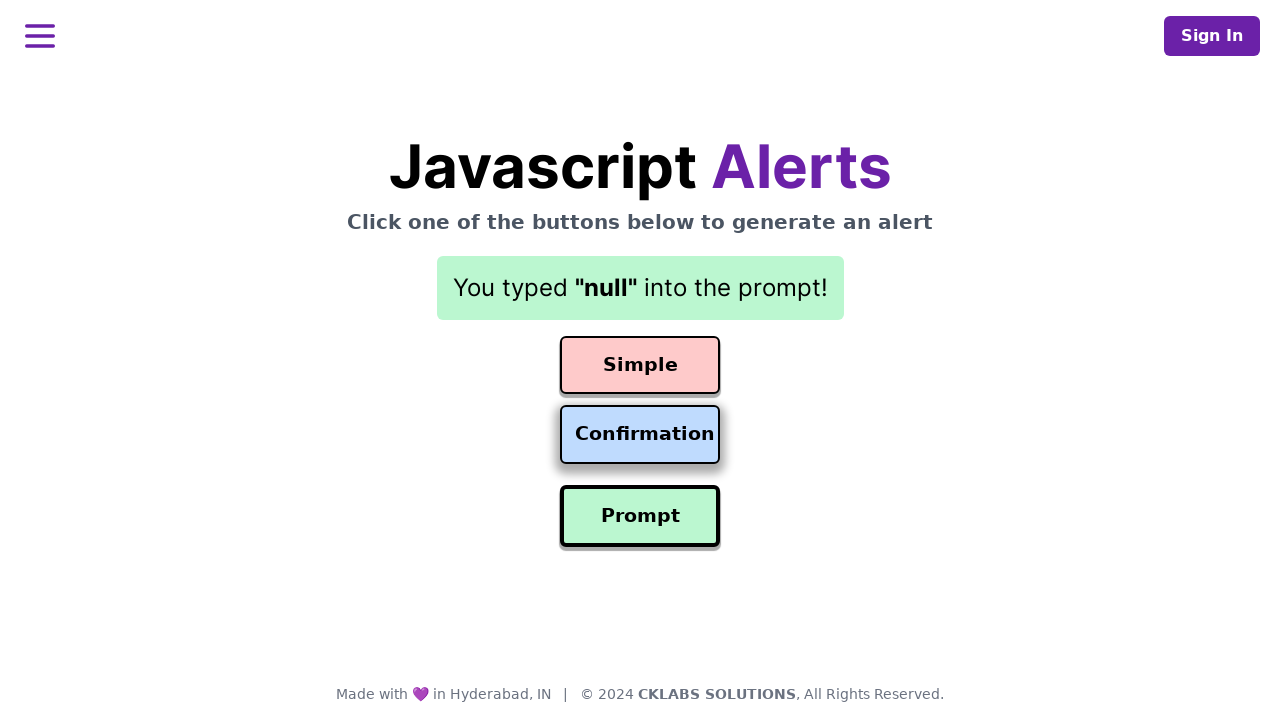